Tests alert functionality by clicking a button and verifying the alert message text

Starting URL: https://demoqa.com/alerts

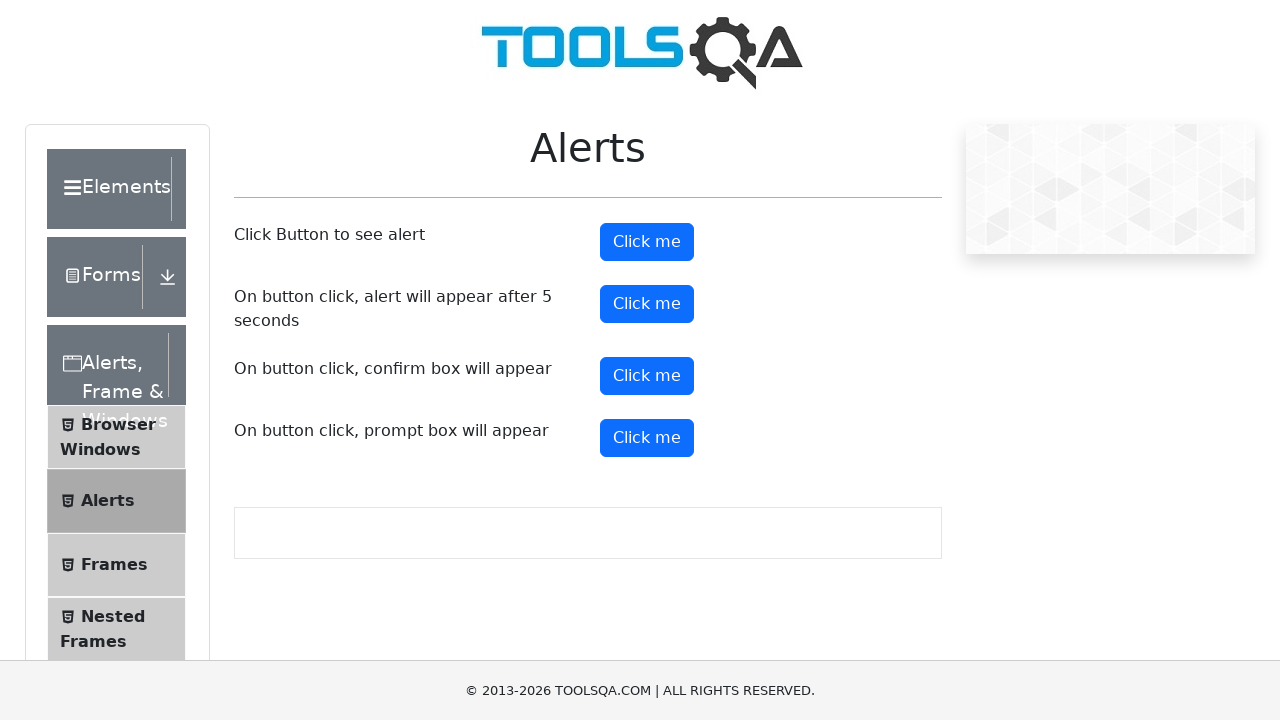

Clicked the alert button at (647, 242) on button#alertButton
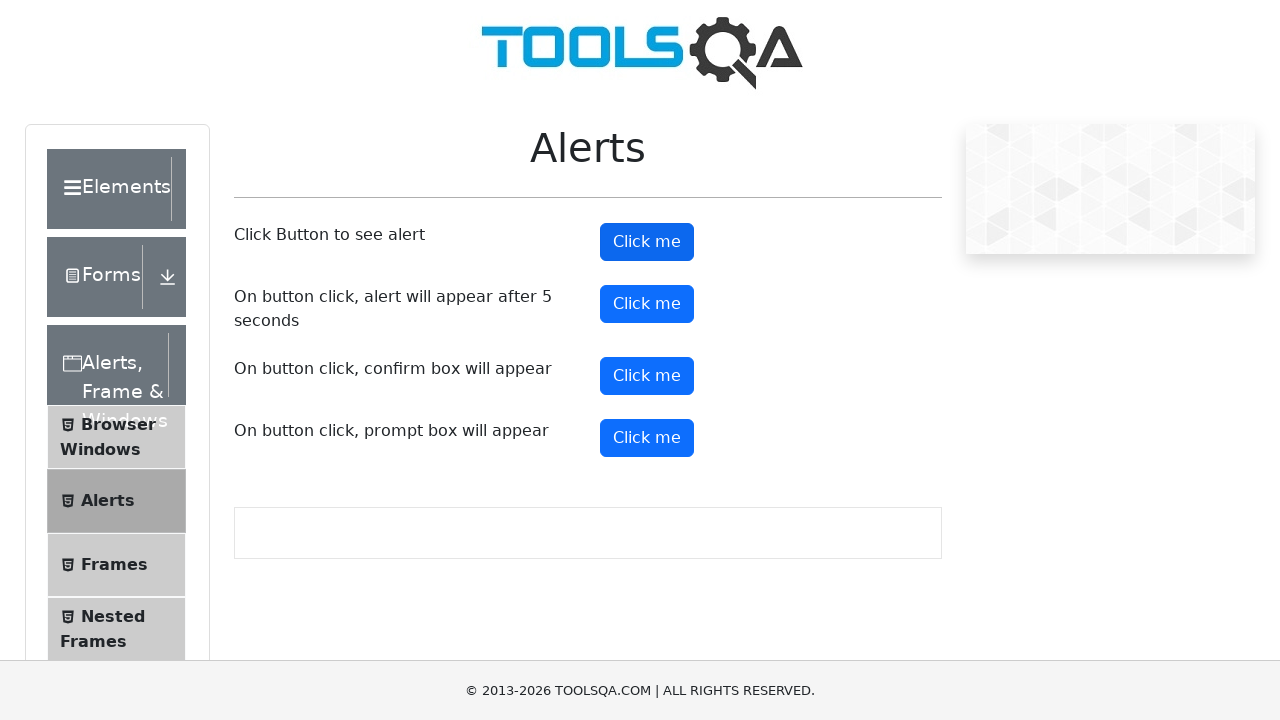

Set up dialog handler to accept alert
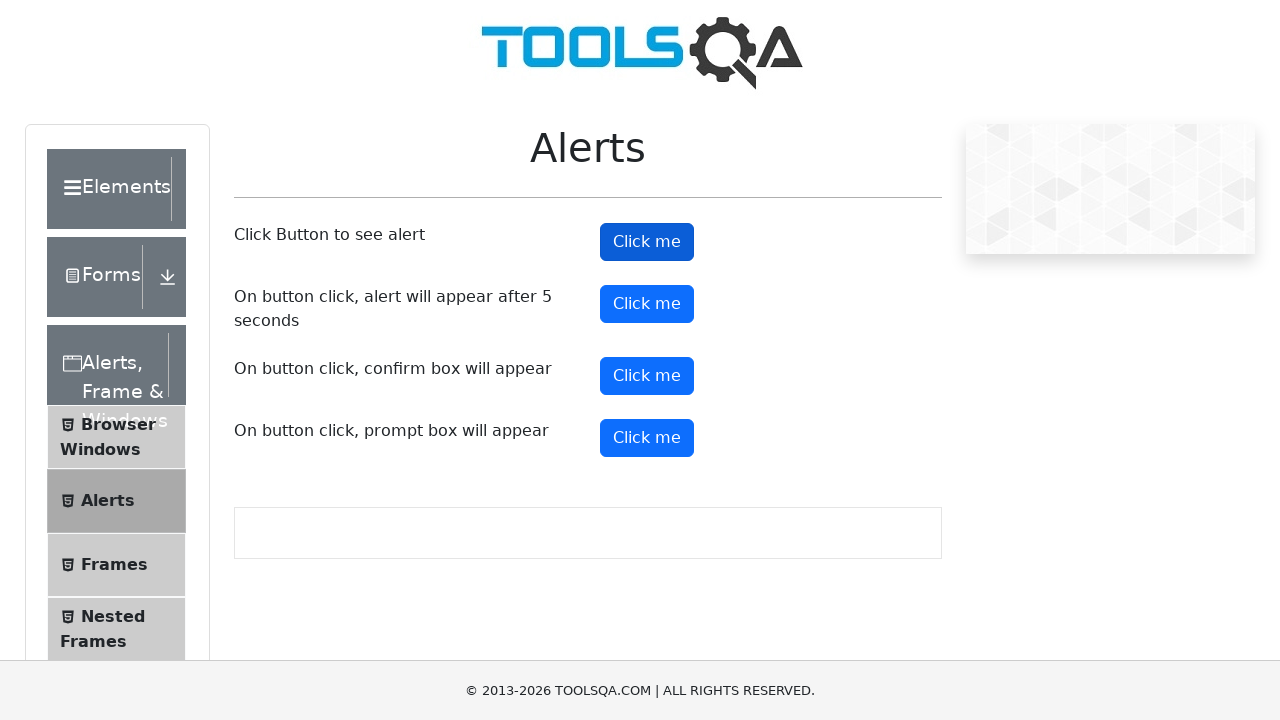

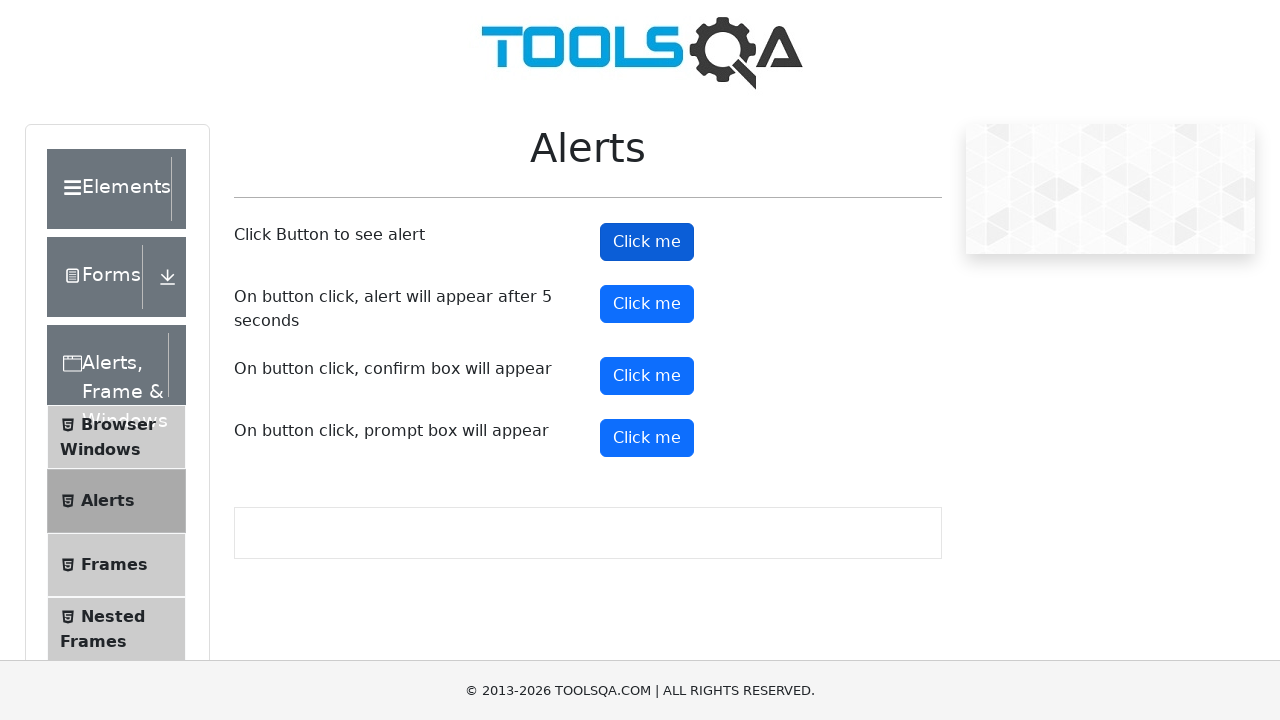